Tests window handling by clicking a help link that opens in a new window/tab and switching between the main window and the newly opened window

Starting URL: https://accounts.google.com/signup/v2/webcreateaccount?hl=en&flowName=GlifWebSignIn&flowEntry=SignUp

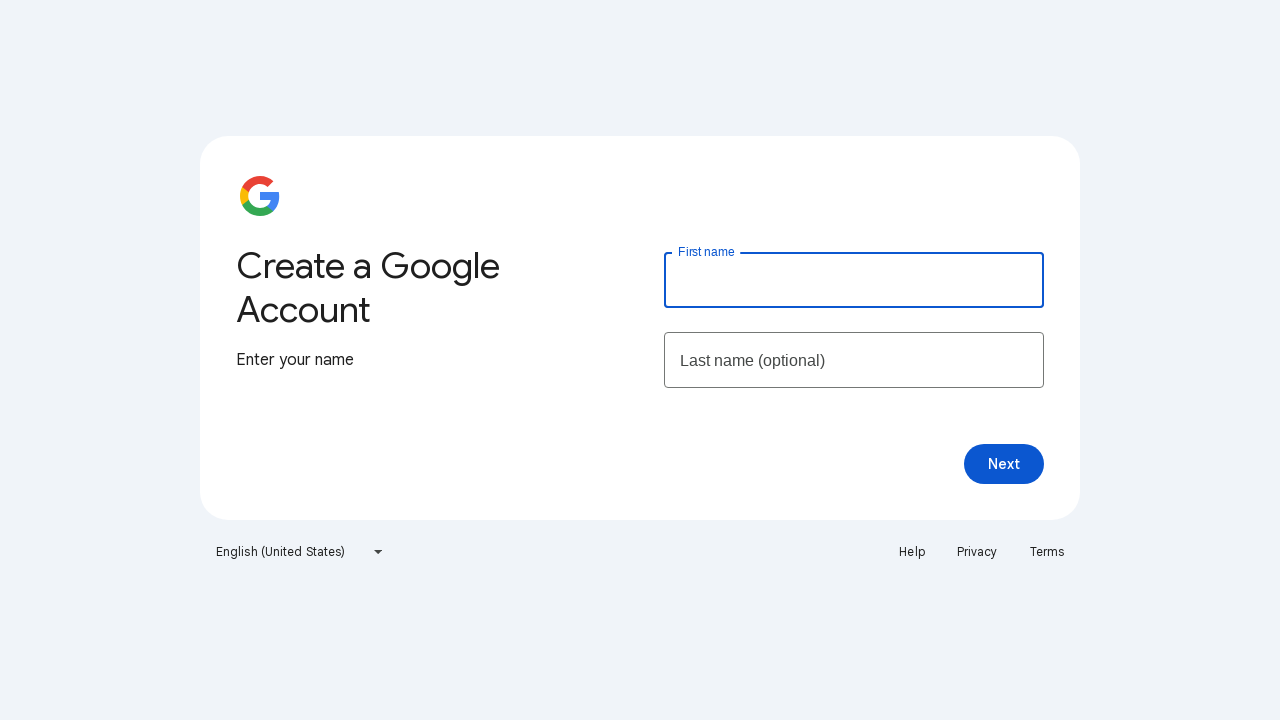

Clicked help link in footer which opened a new window/tab at (912, 552) on xpath=//footer/ul/li[1]/a
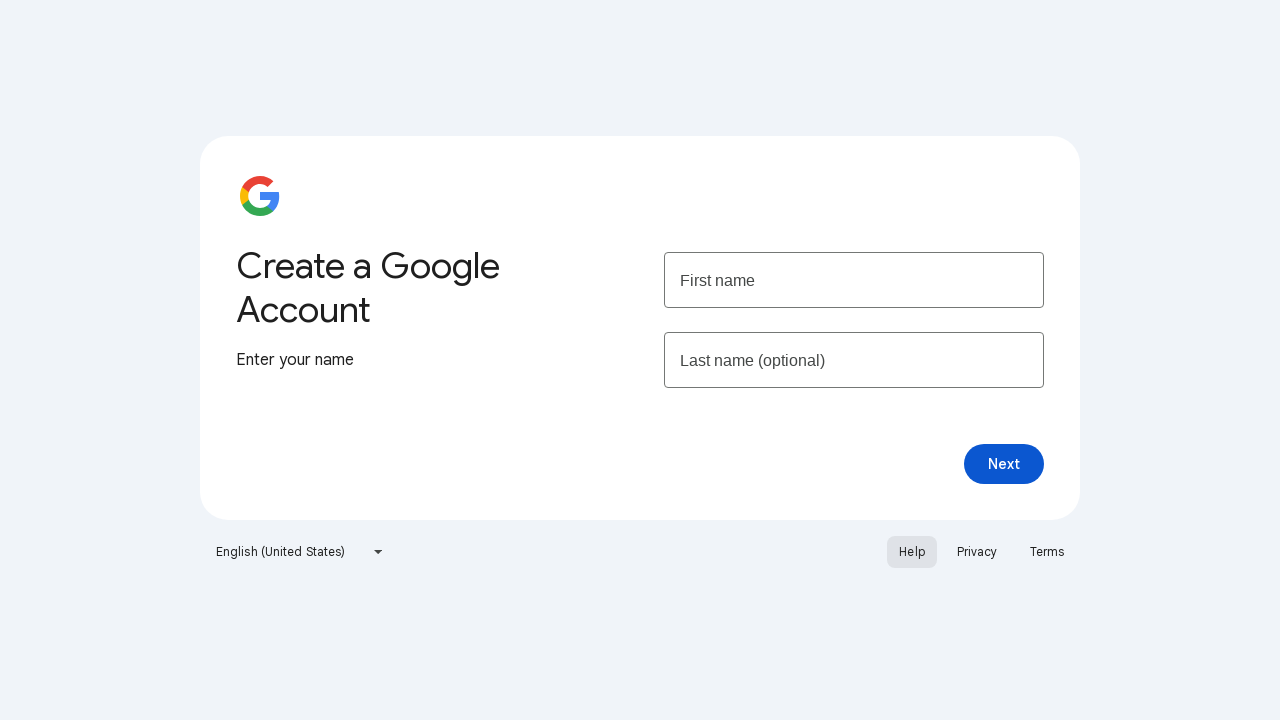

Captured new page/window object
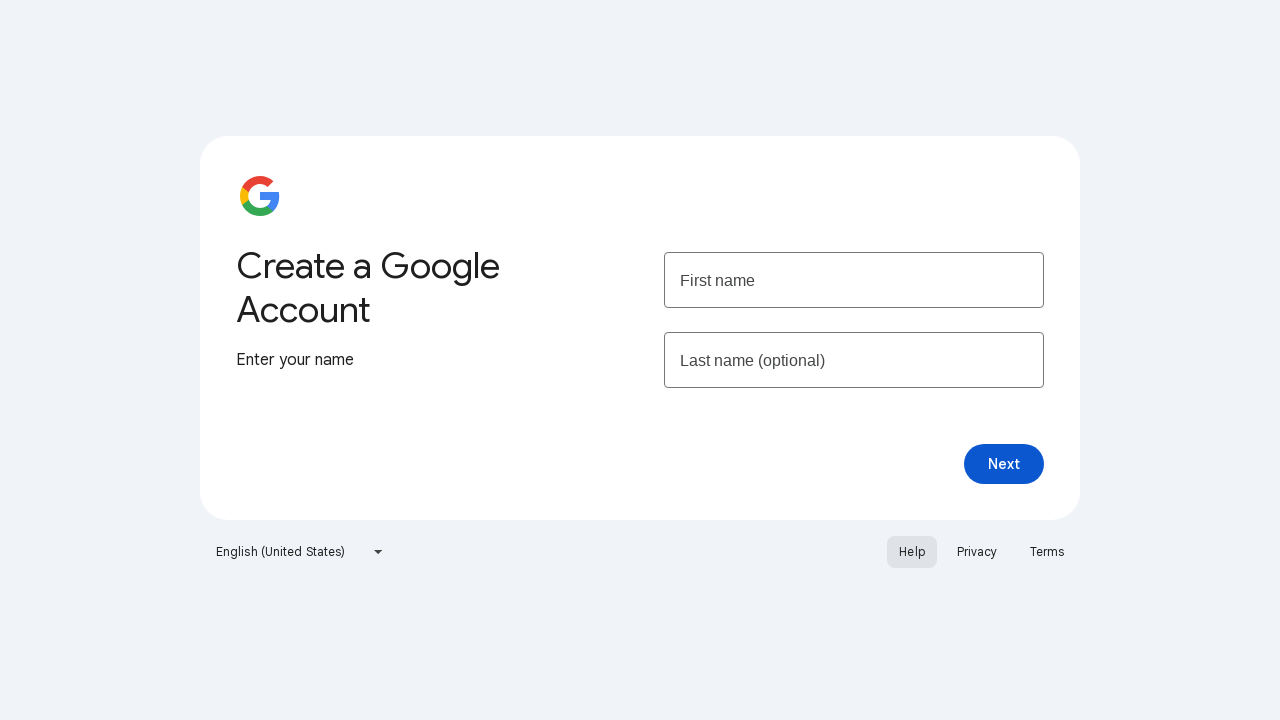

Waited for new page to load
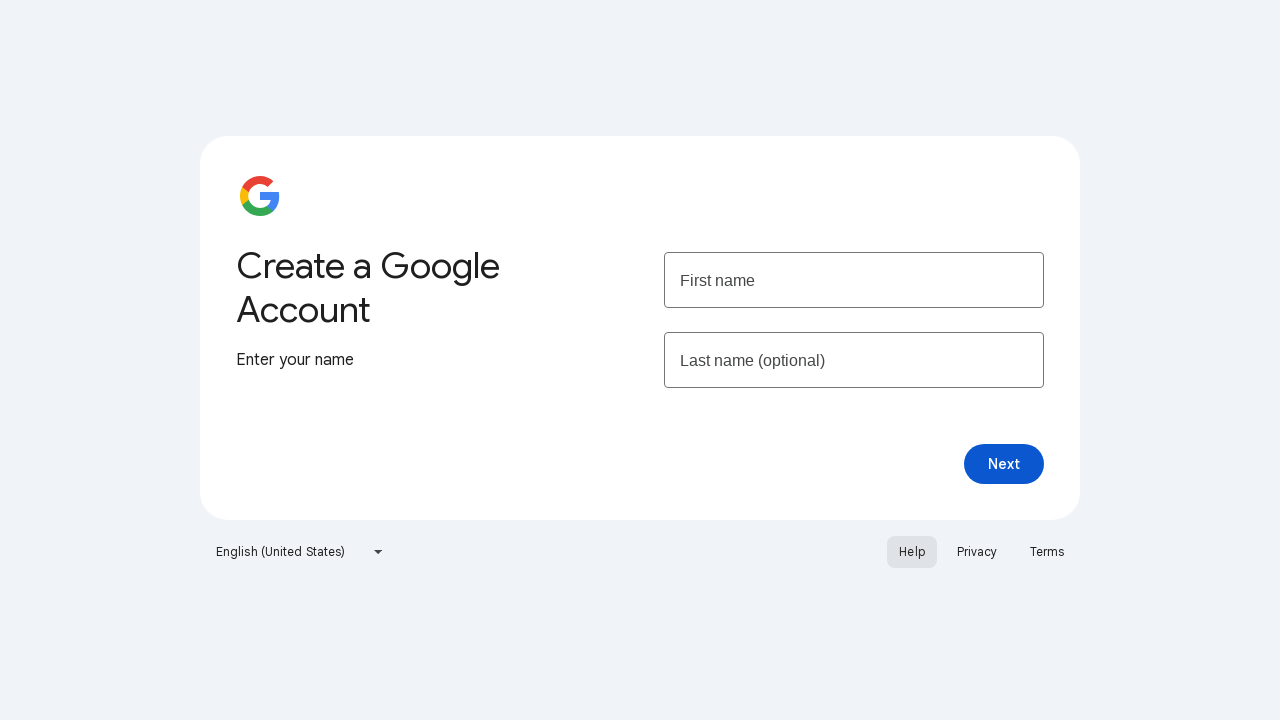

Switched back to main window
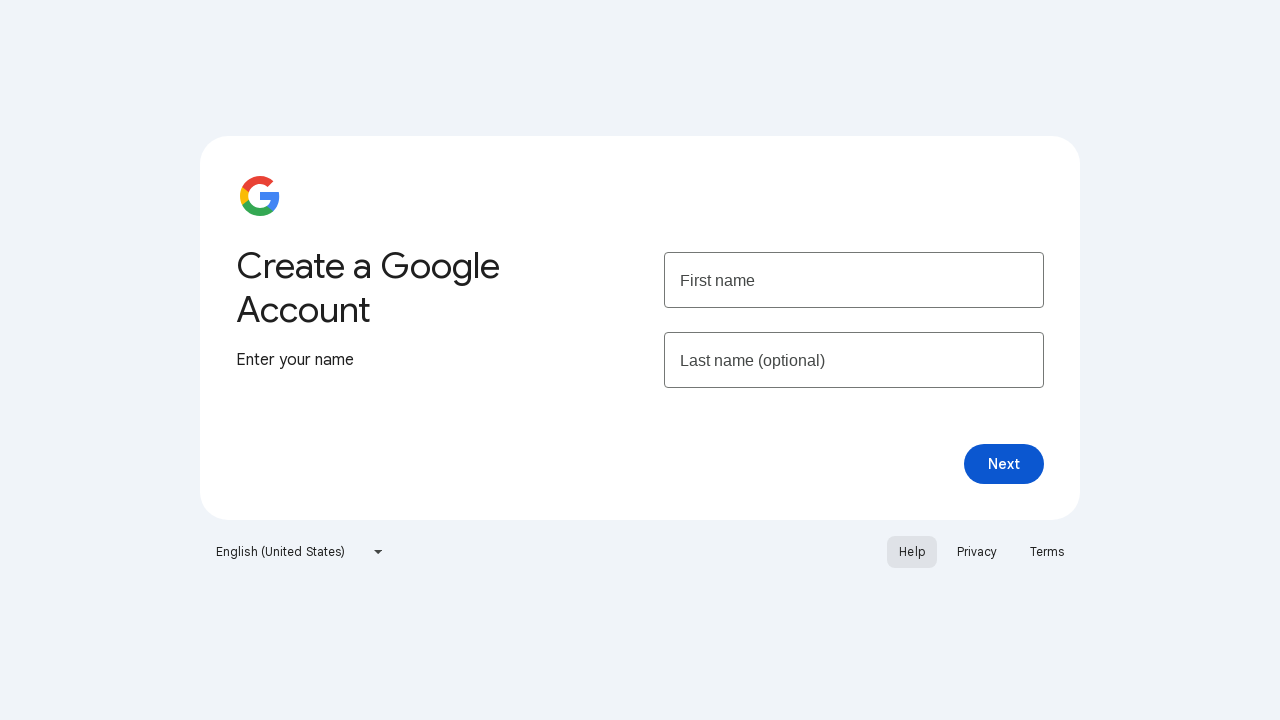

Switched to new window again
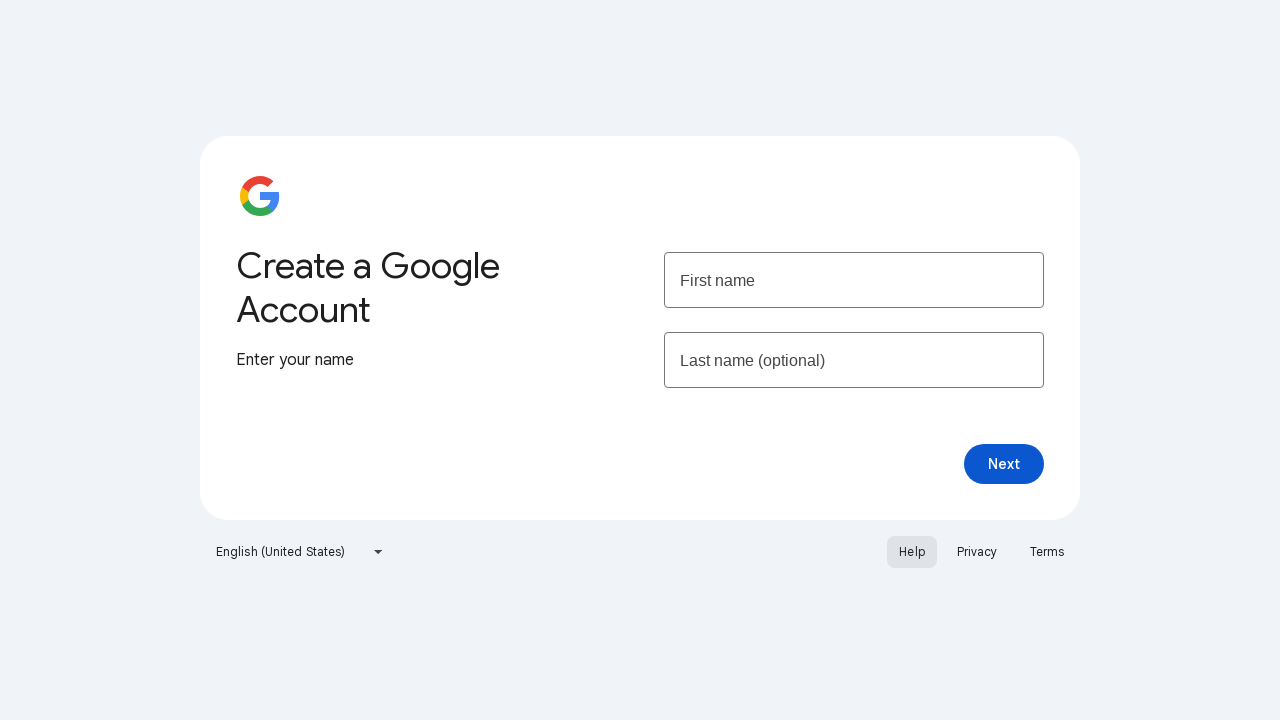

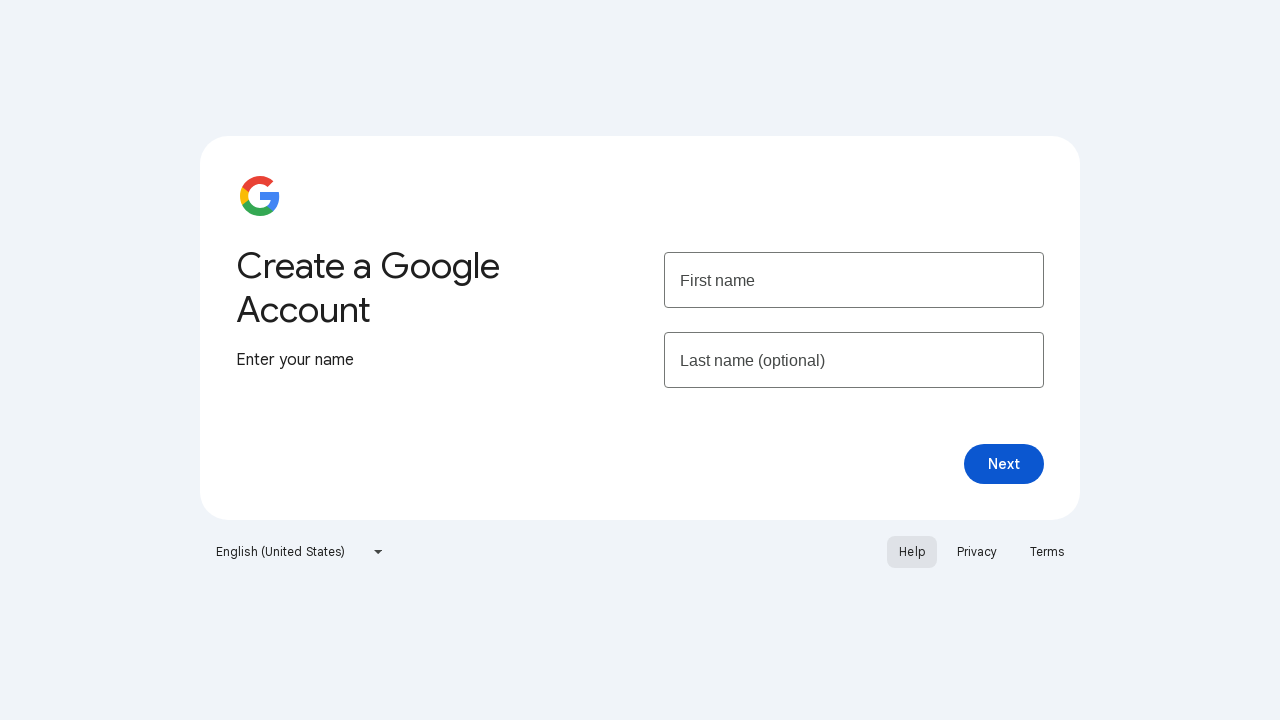